Navigates to the OrangeHRM HR software demo page and verifies it loads successfully

Starting URL: https://www.orangehrm.com/hris-hr-software-demo/

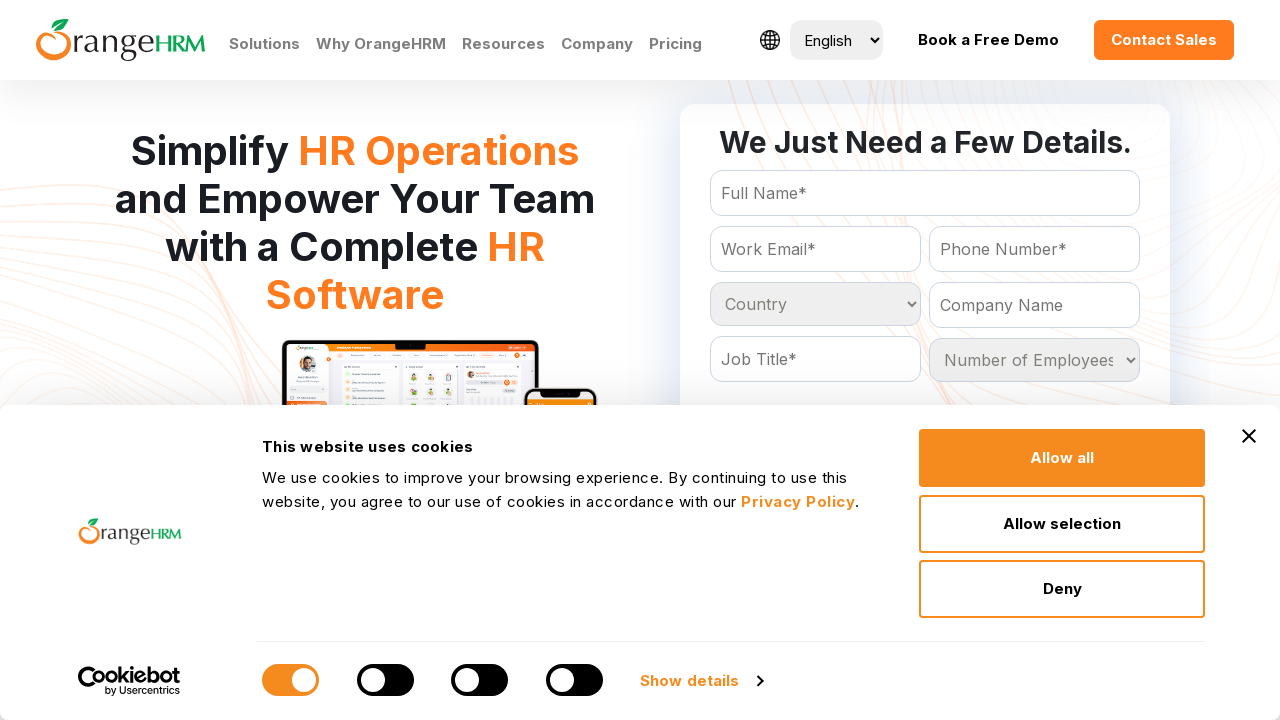

Navigated to OrangeHRM HR software demo page
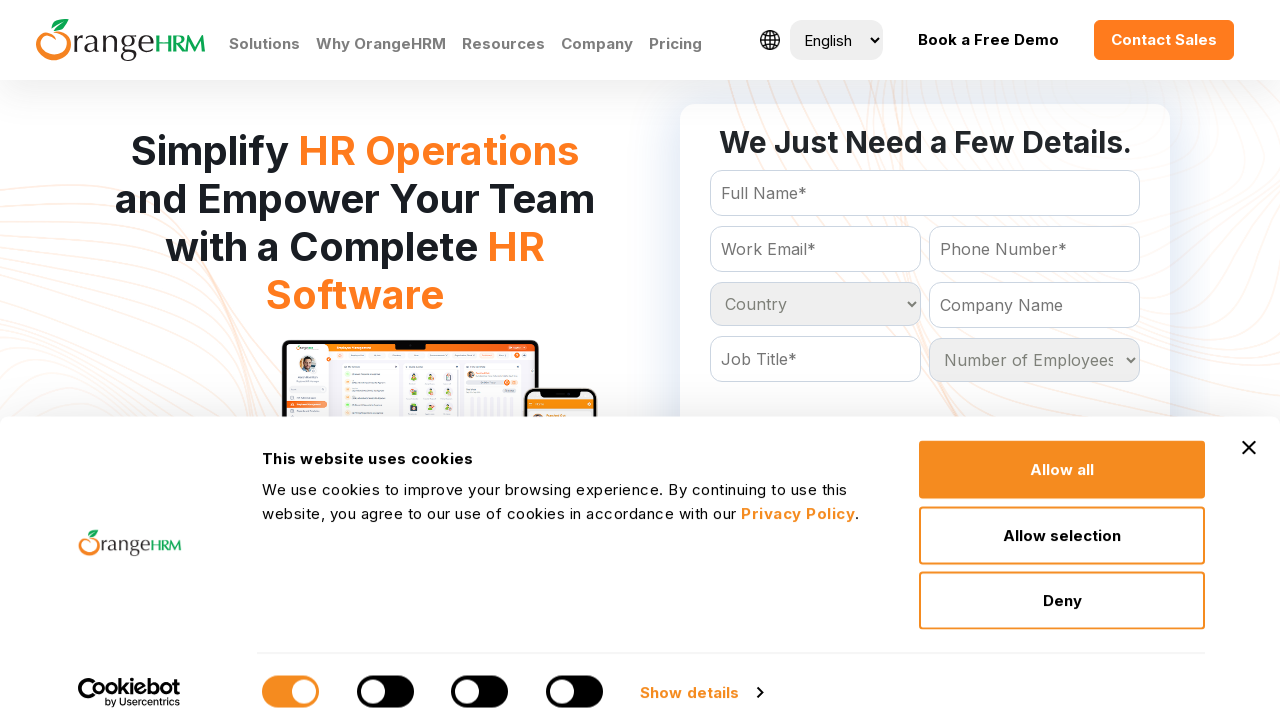

Page DOM content loaded successfully
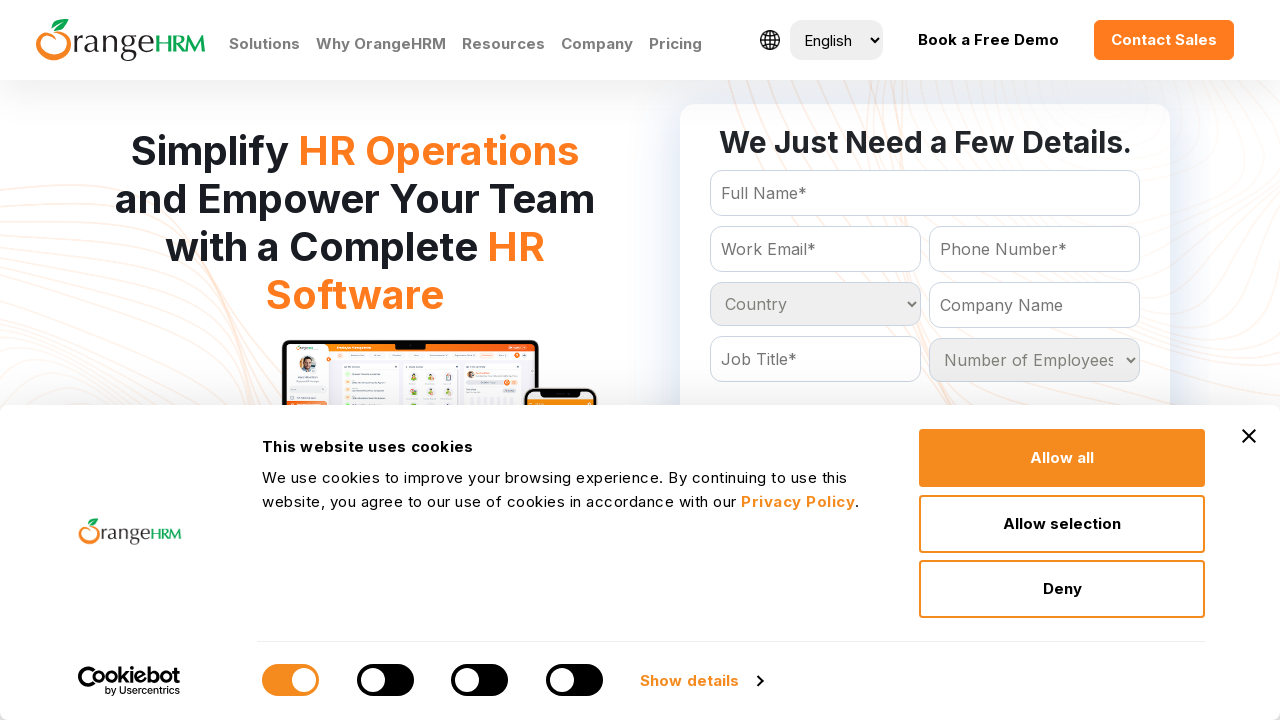

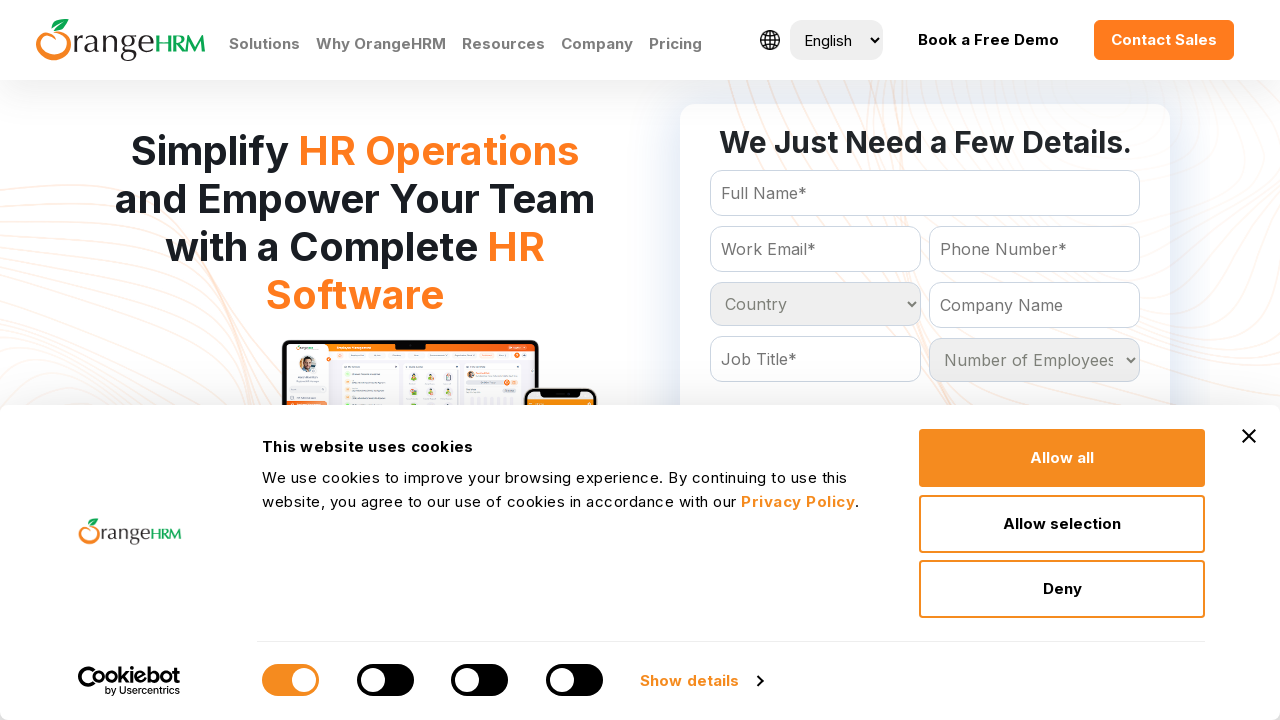